Navigates to W3Schools JavaScript popup tutorial page, performs scrolling operations (scroll down, scroll up, and scroll into view of a specific element), then clicks on a "Try it Yourself" button

Starting URL: https://www.w3schools.com/js/js_popup.asp

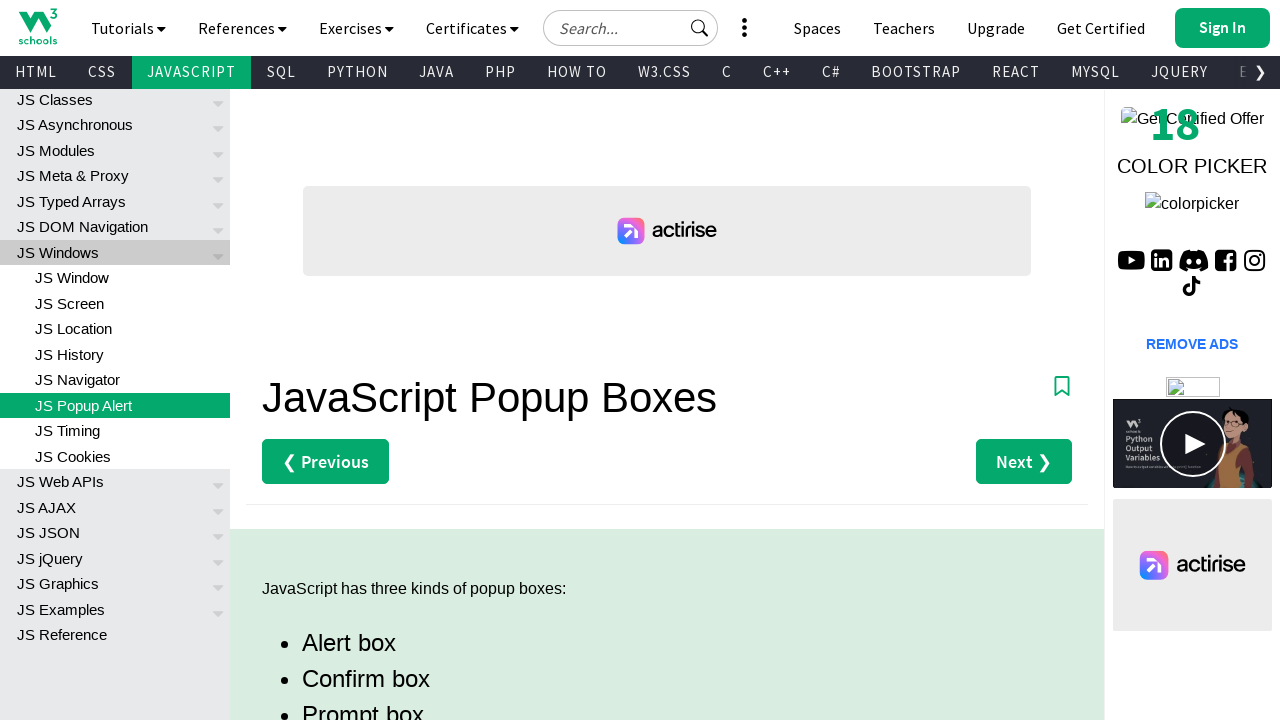

Navigated to W3Schools JavaScript popup tutorial page
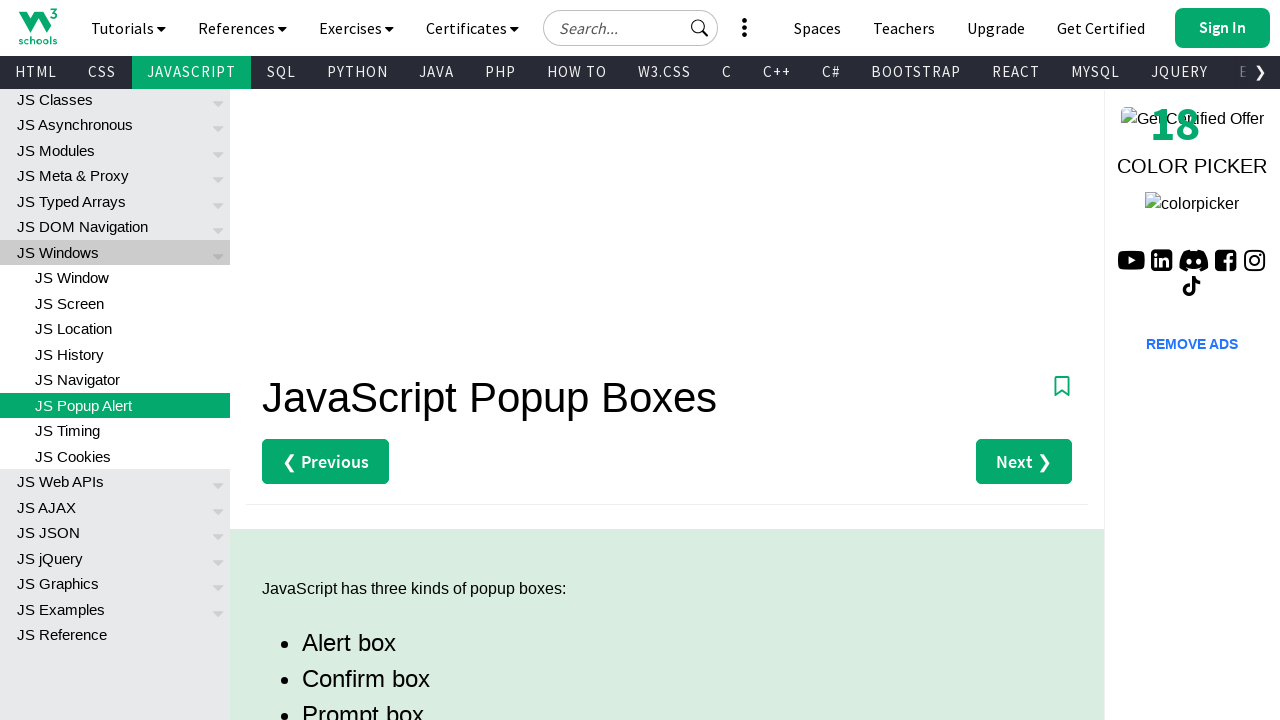

Scrolled down the page to position 1000
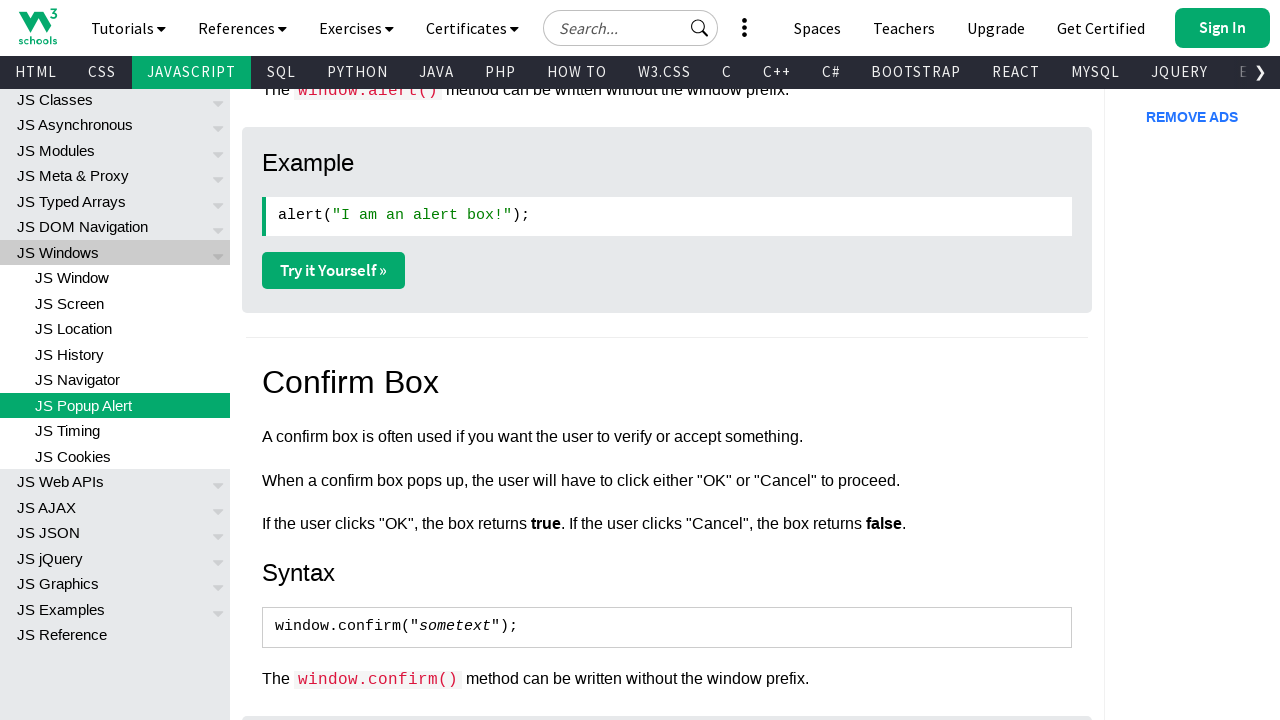

Waited 2 seconds for page content to settle
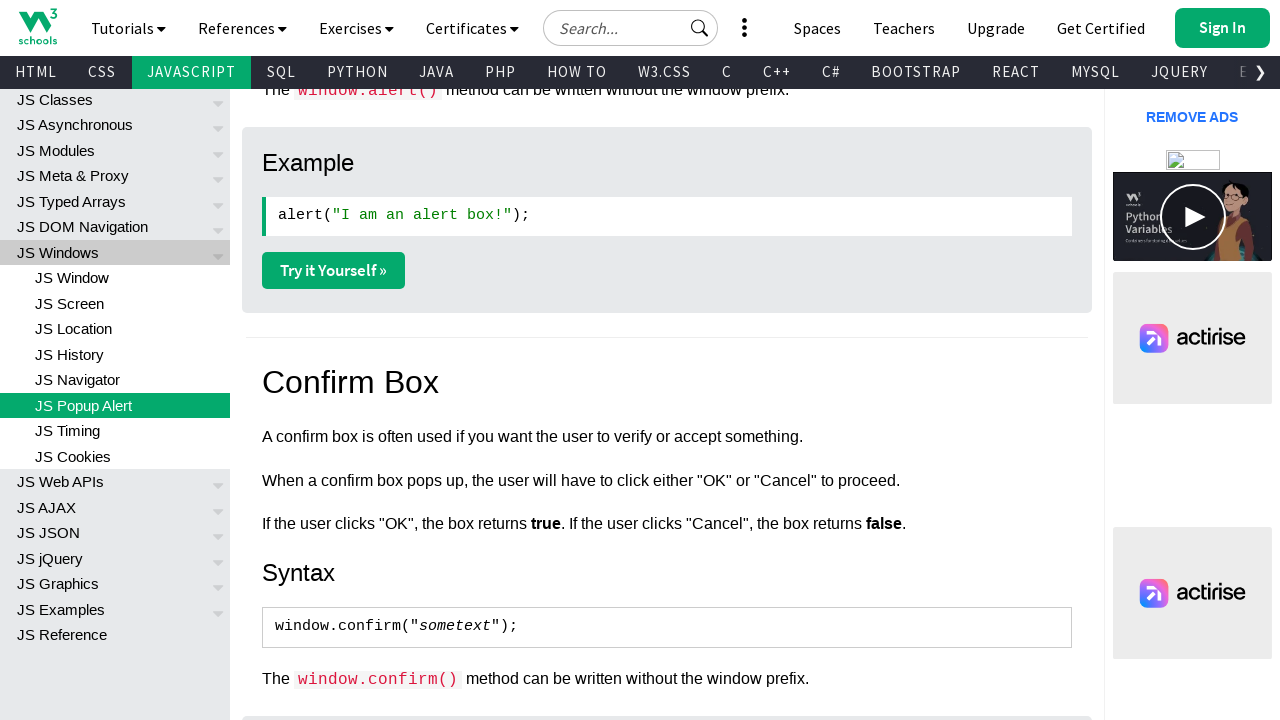

Scrolled up the page to position 200
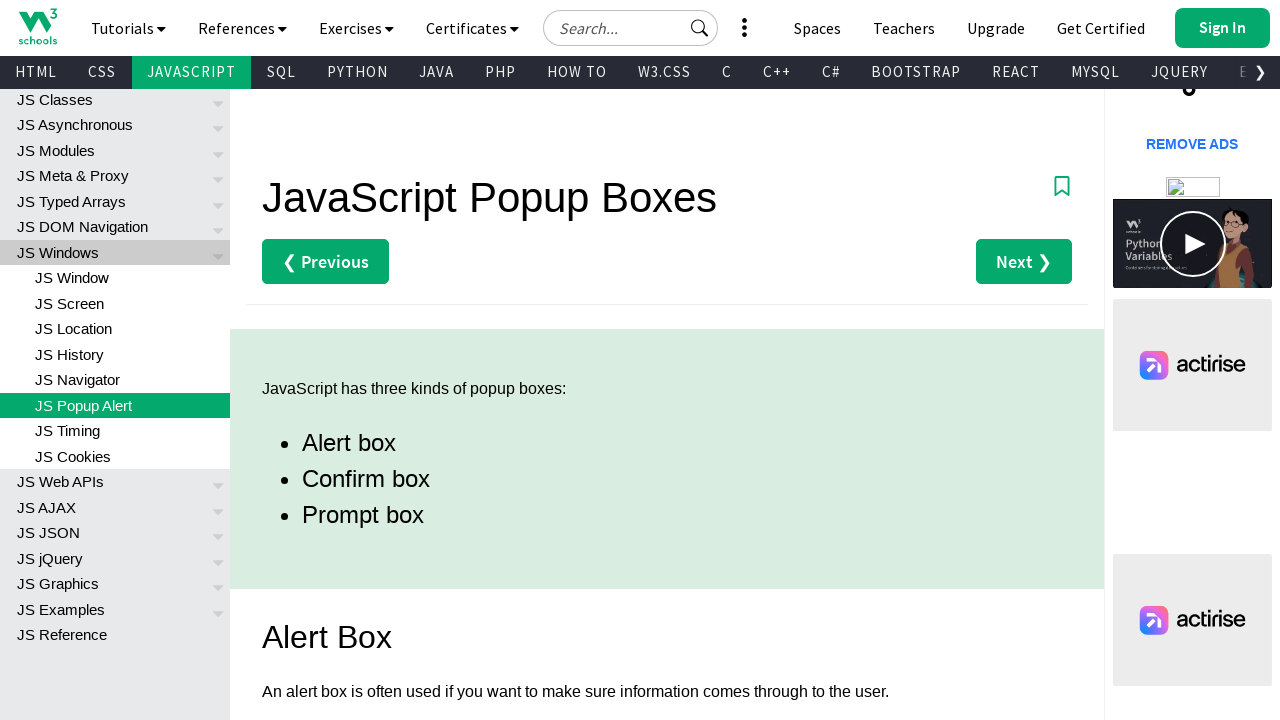

Located the fourth 'Try it Yourself »' button
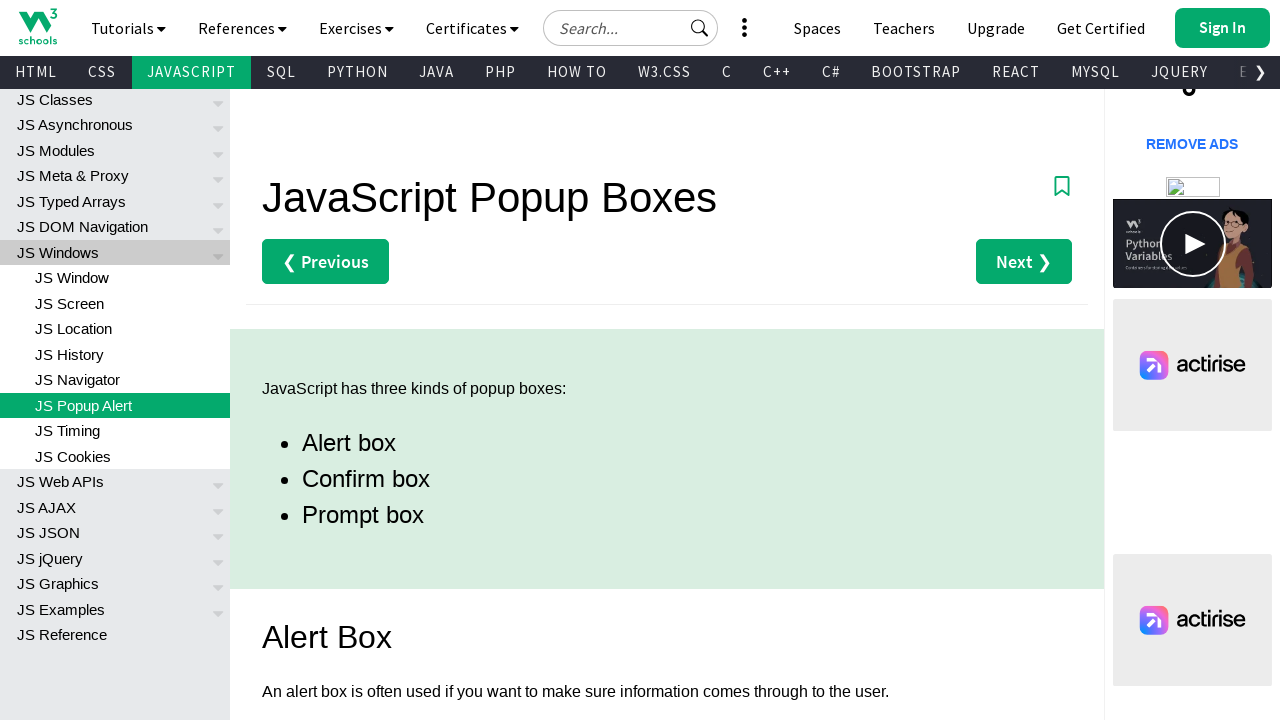

Scrolled 'Try it Yourself' button into view
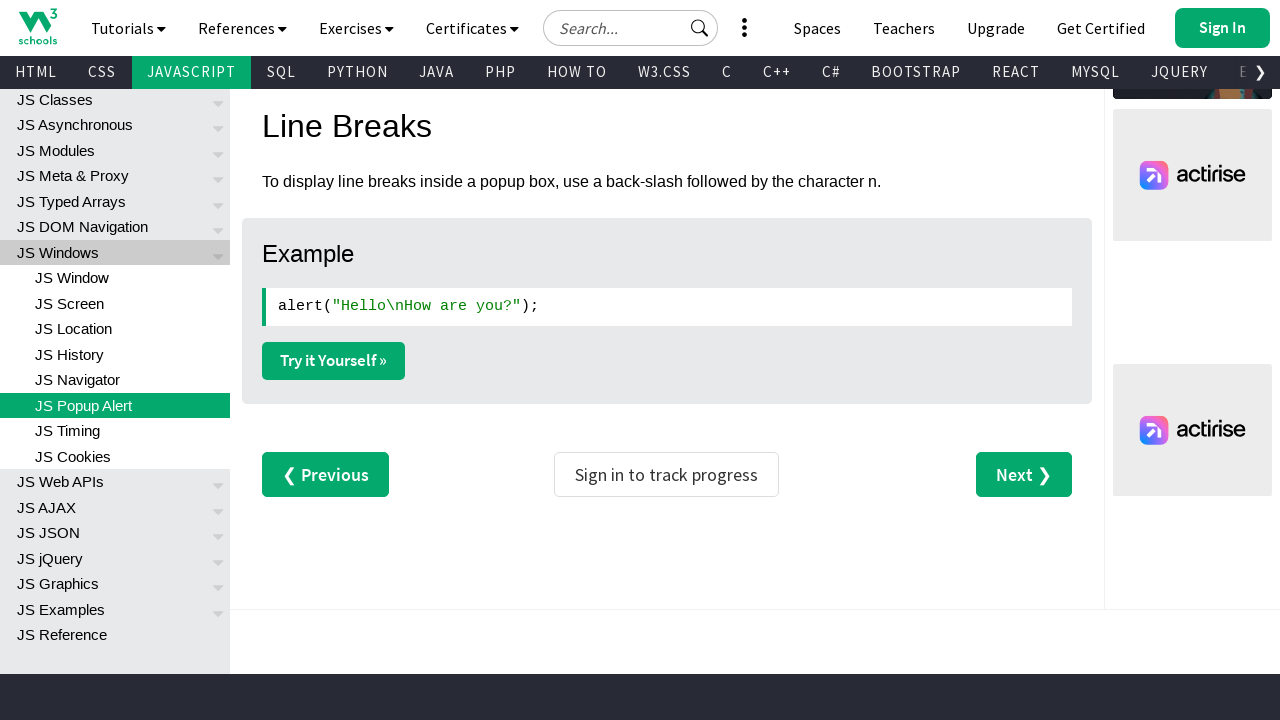

Clicked the 'Try it Yourself' button at (334, 361) on (//a[text()='Try it Yourself »'])[4]
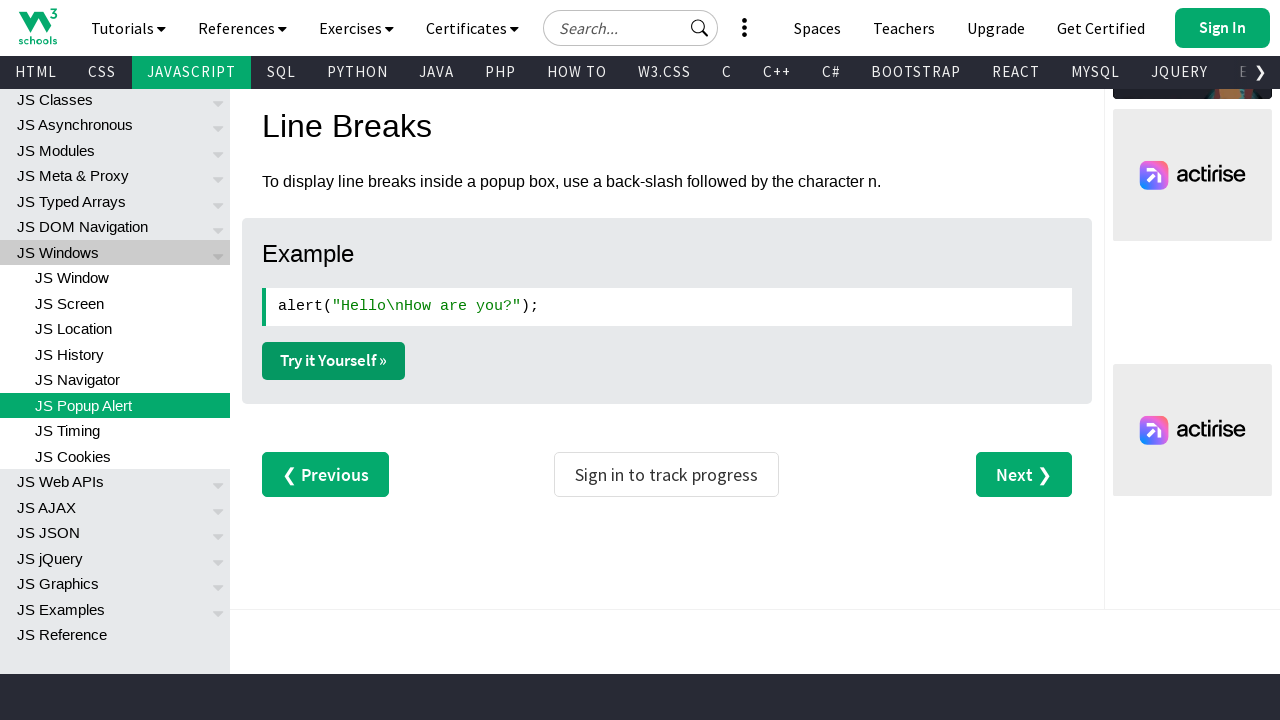

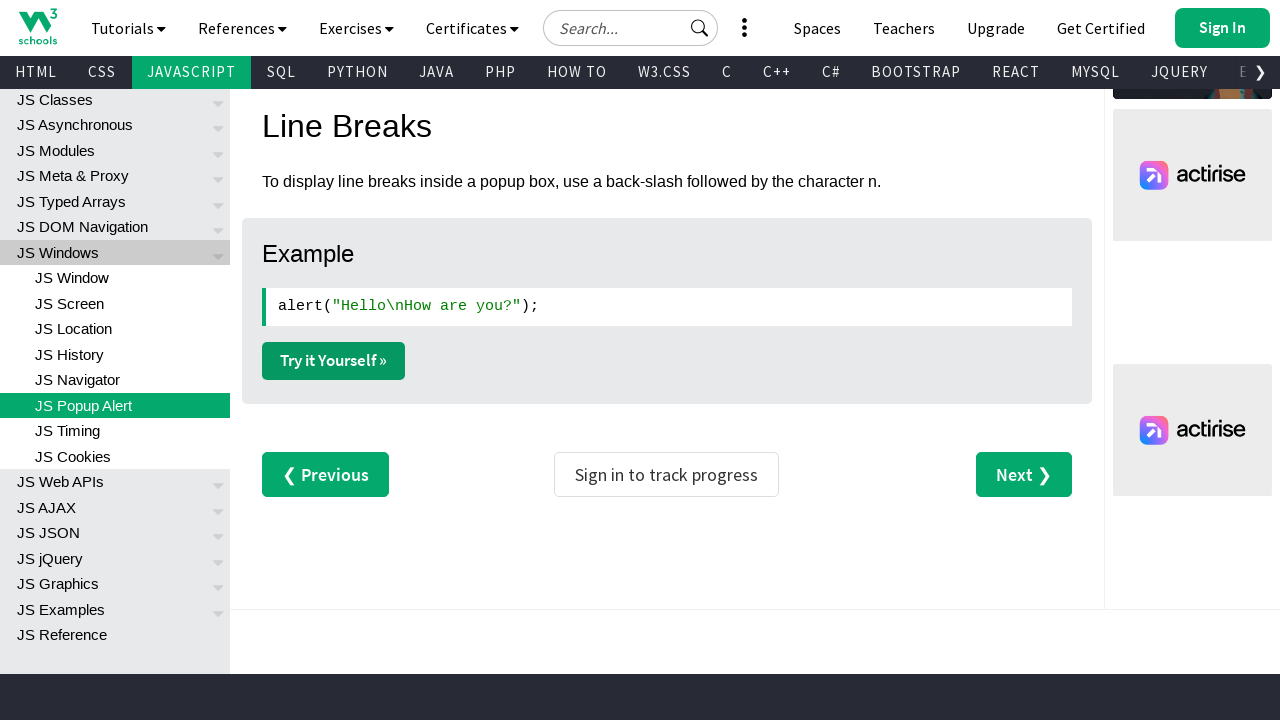